Navigates to the automation testing website and verifies the page title equals "Homepage"

Starting URL: https://www.automationtesting.co.uk

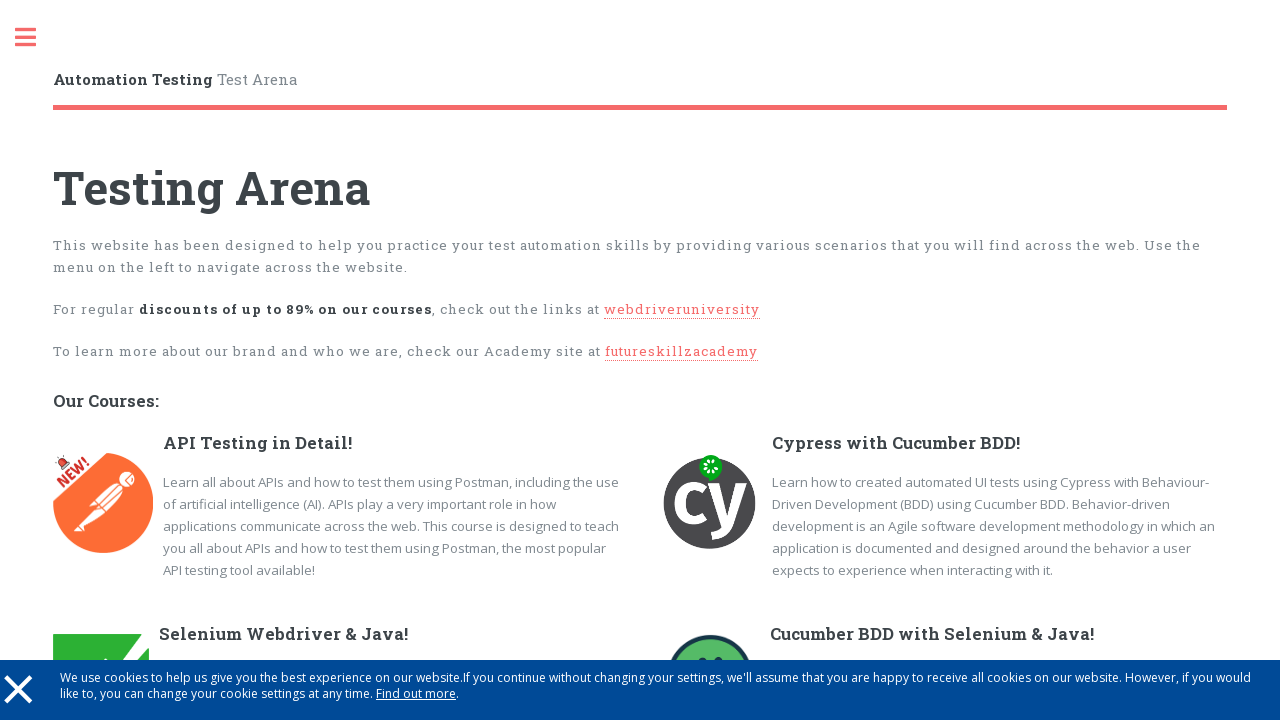

Navigated to https://www.automationtesting.co.uk
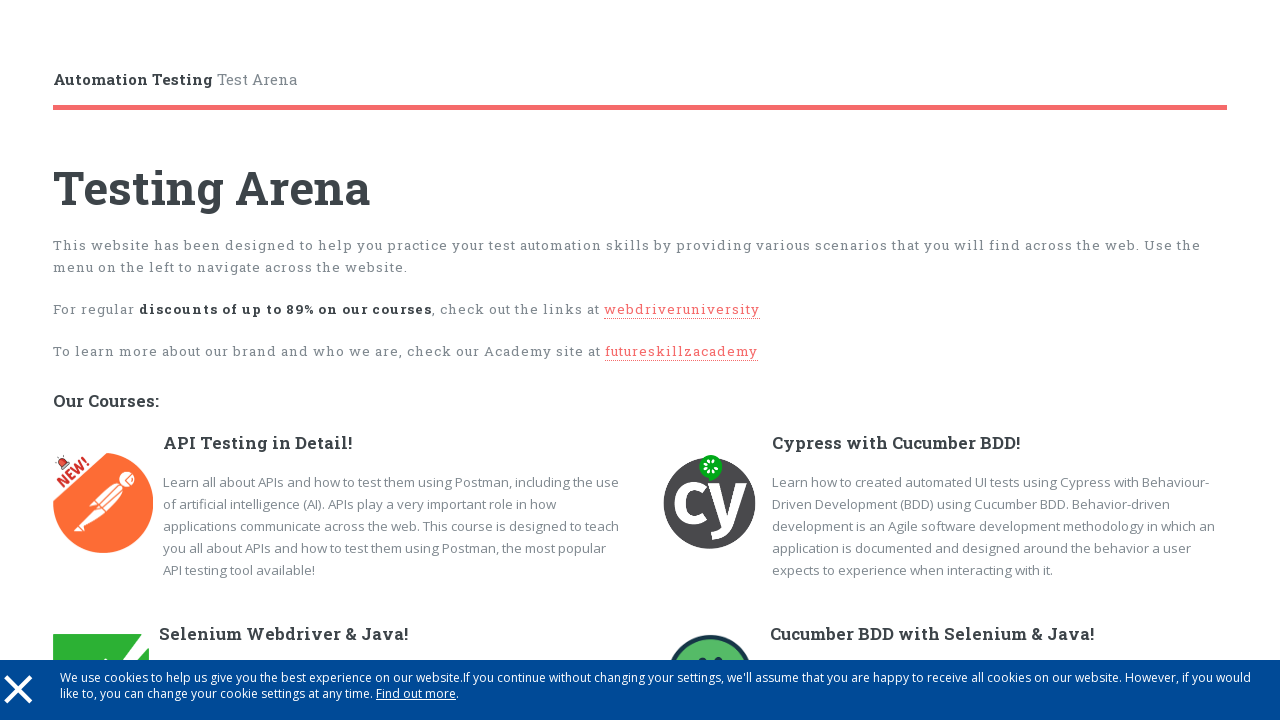

Verified page title equals 'Homepage'
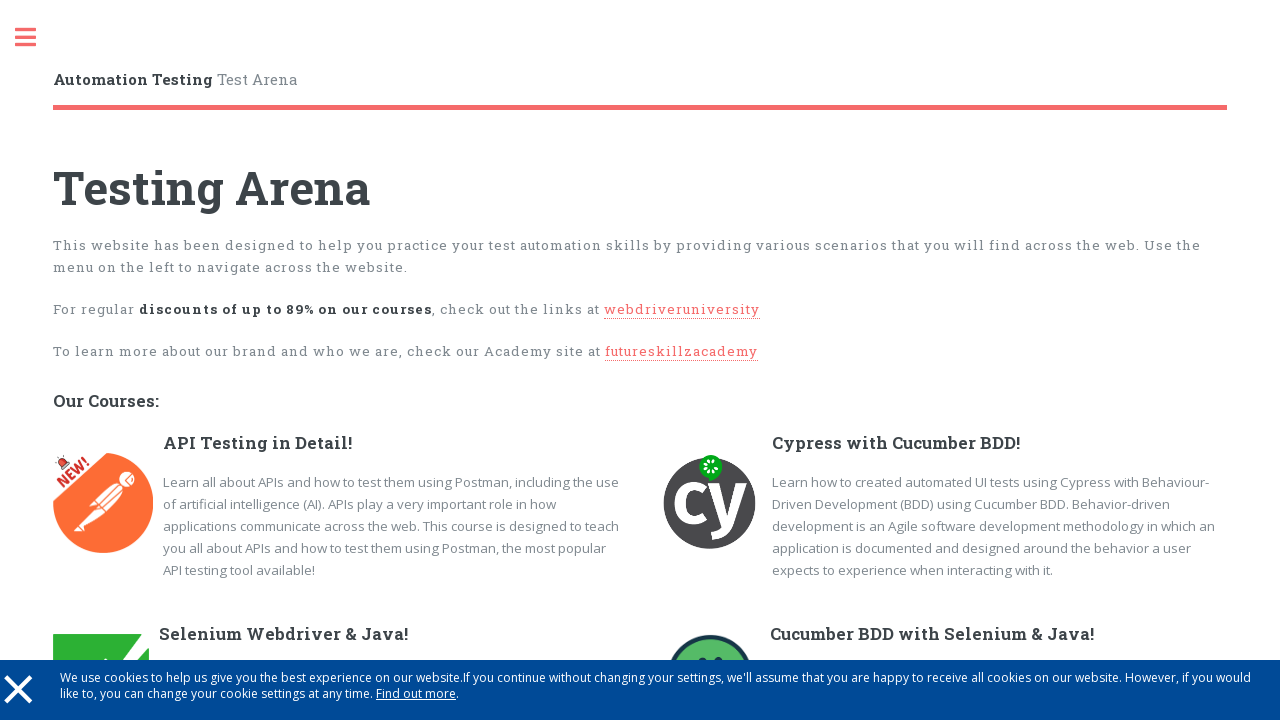

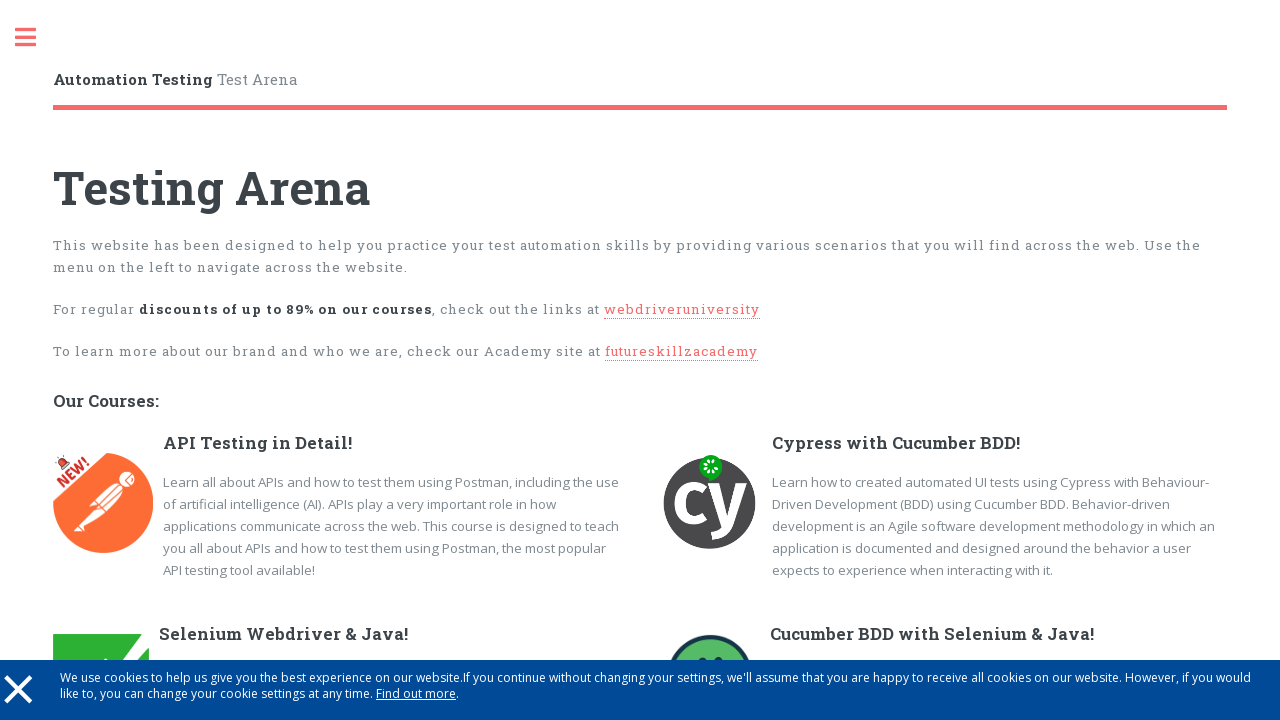